Tests basic browser navigation by visiting a homepage, navigating to a practice project page, going back, and refreshing the page

Starting URL: https://rahulshettyacademy.com/

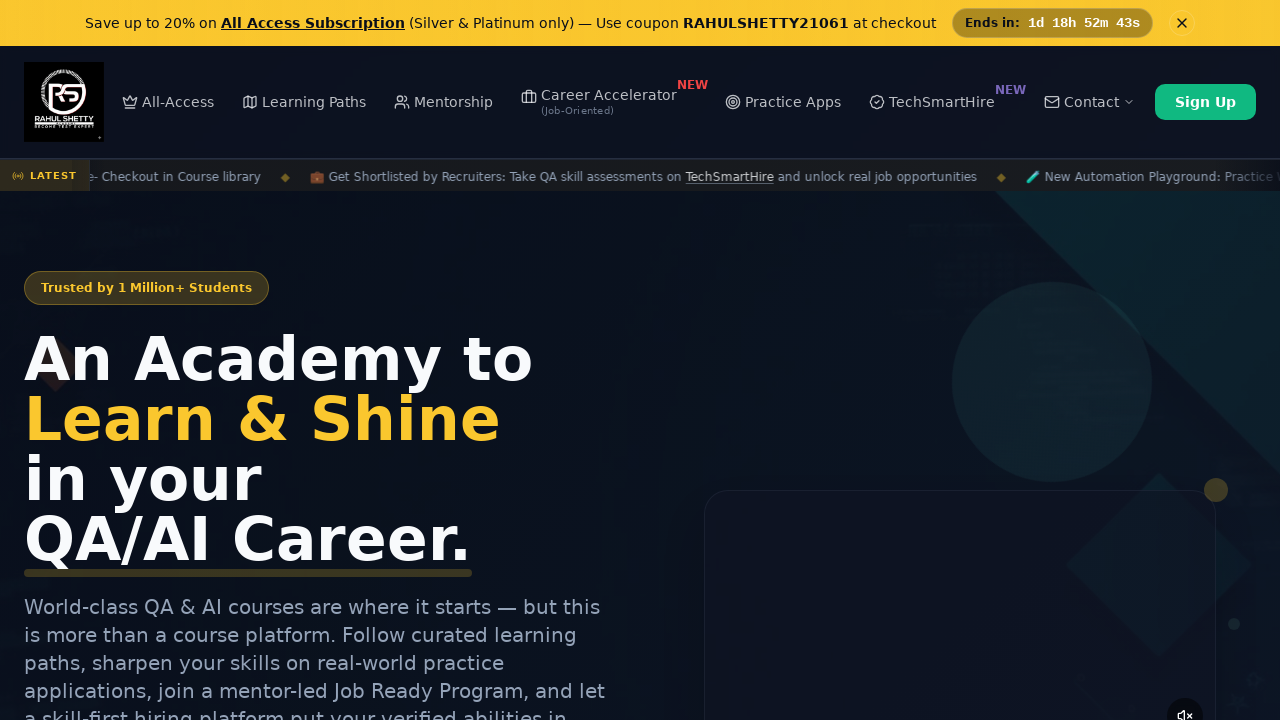

Navigated to homepage at https://rahulshettyacademy.com/
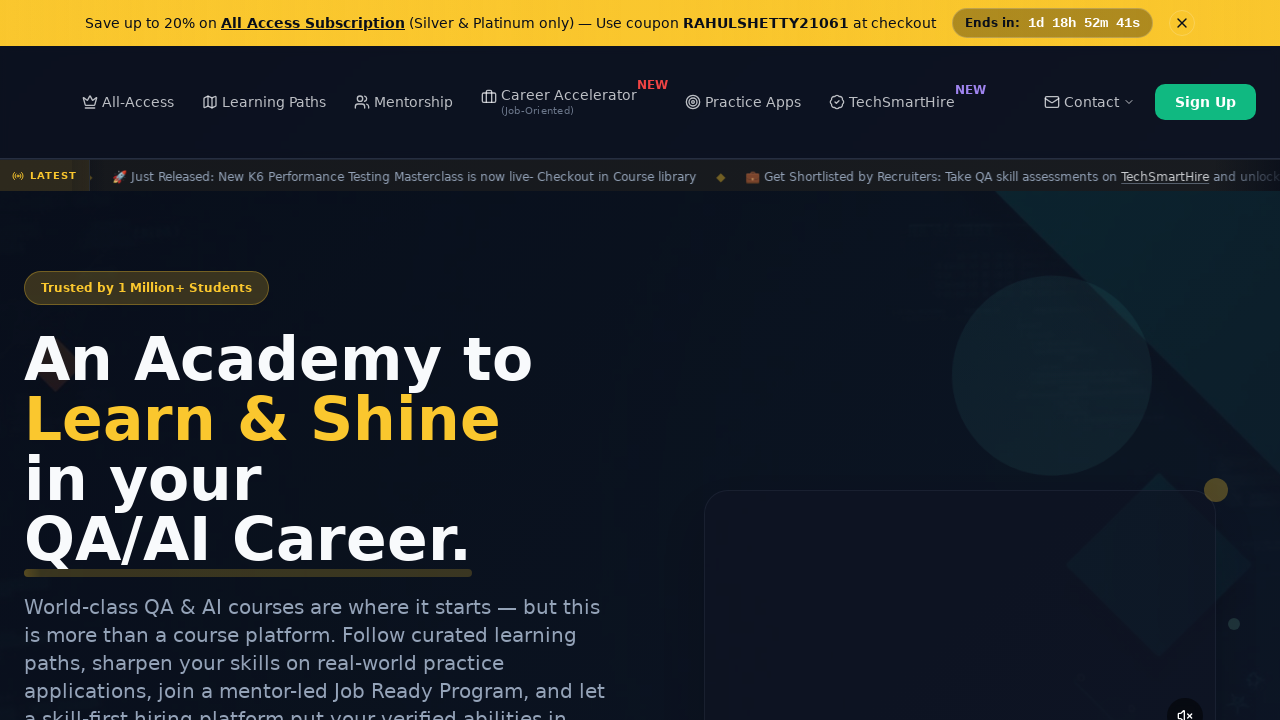

Navigated to practice project page
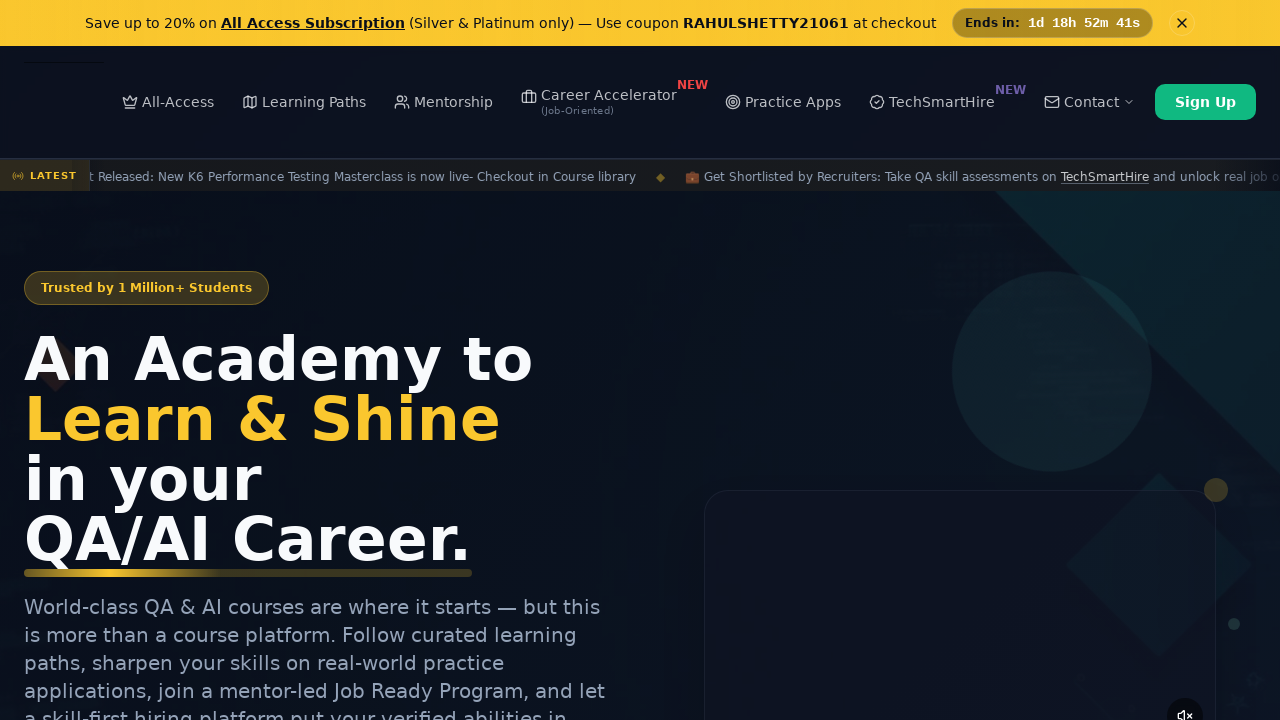

Navigated back to previous page
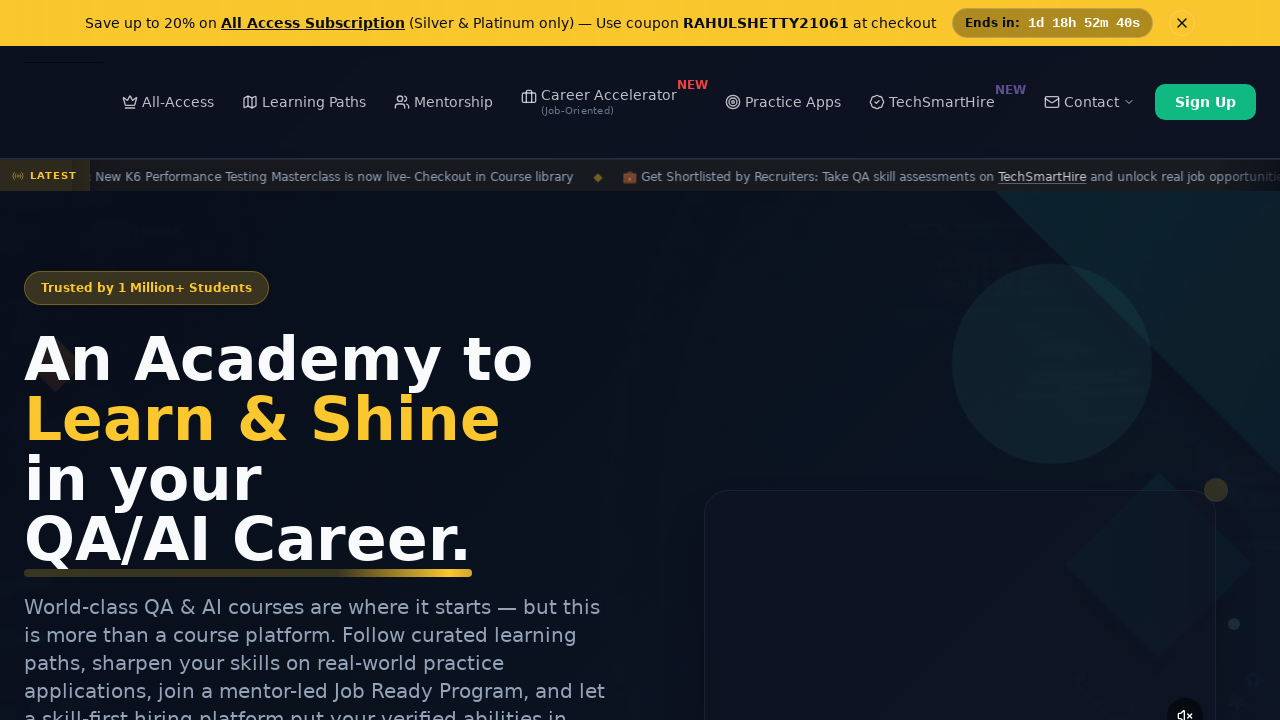

Refreshed the current page
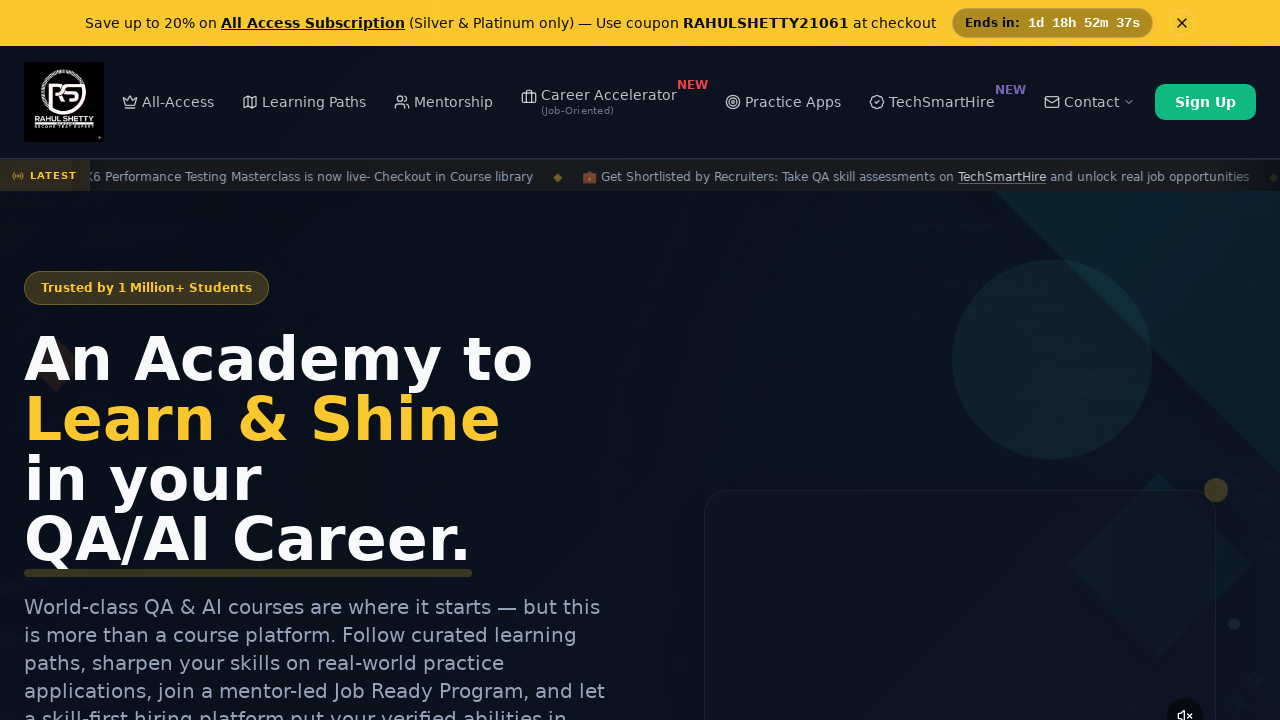

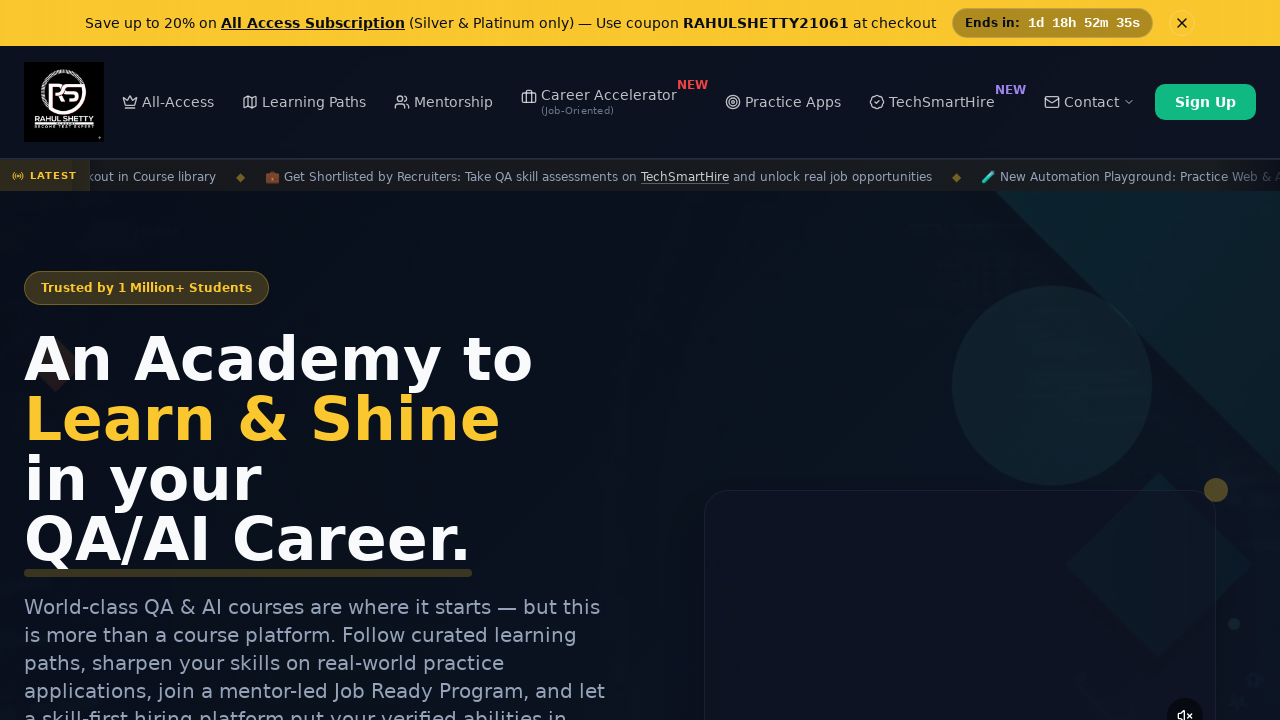